Tests submitting the multiple checkbox form without selecting any checkboxes to verify no result is displayed

Starting URL: https://www.qa-practice.com/elements/checkbox/mult_checkbox

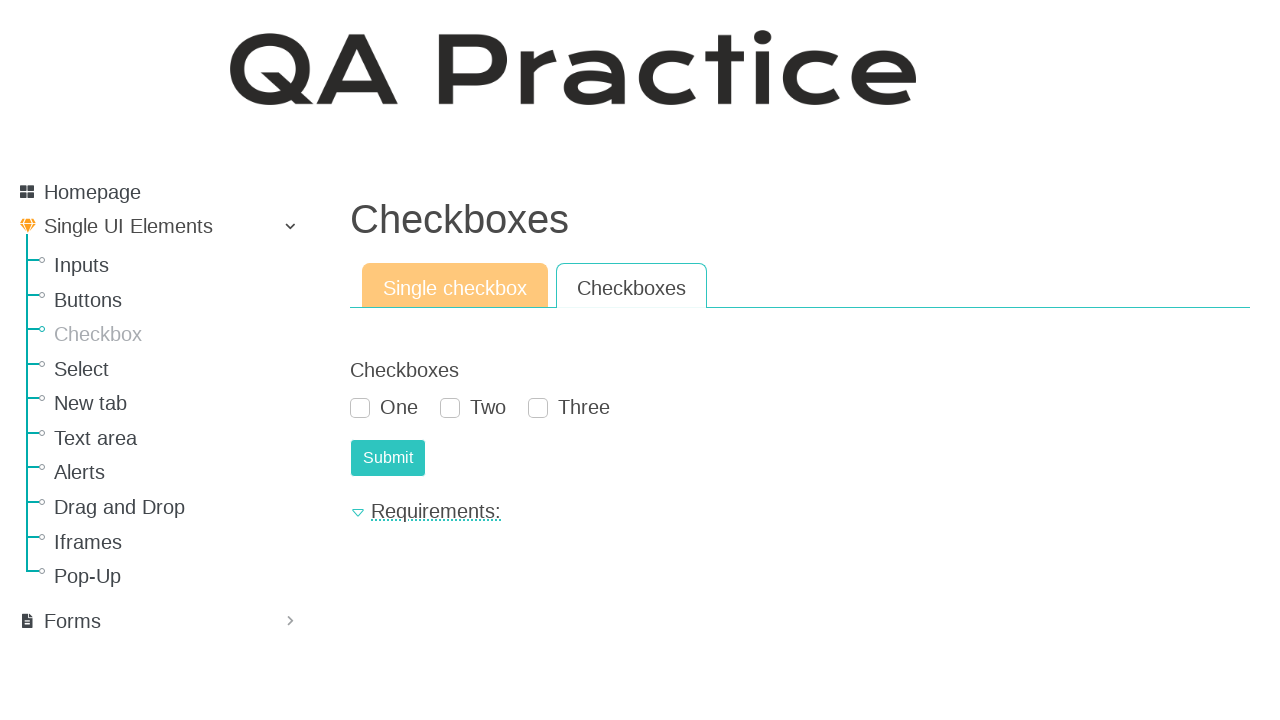

Clicked submit button without selecting any checkboxes at (388, 458) on #submit-id-submit
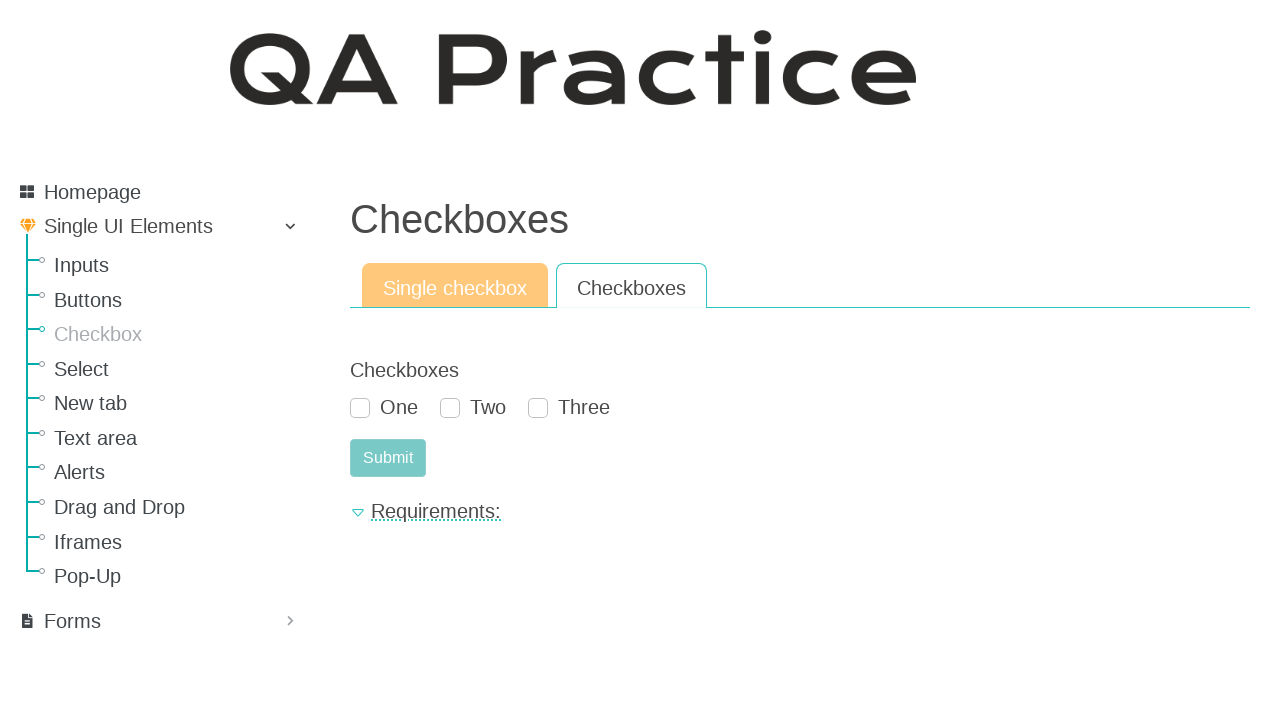

Waited 1 second for page to process submission
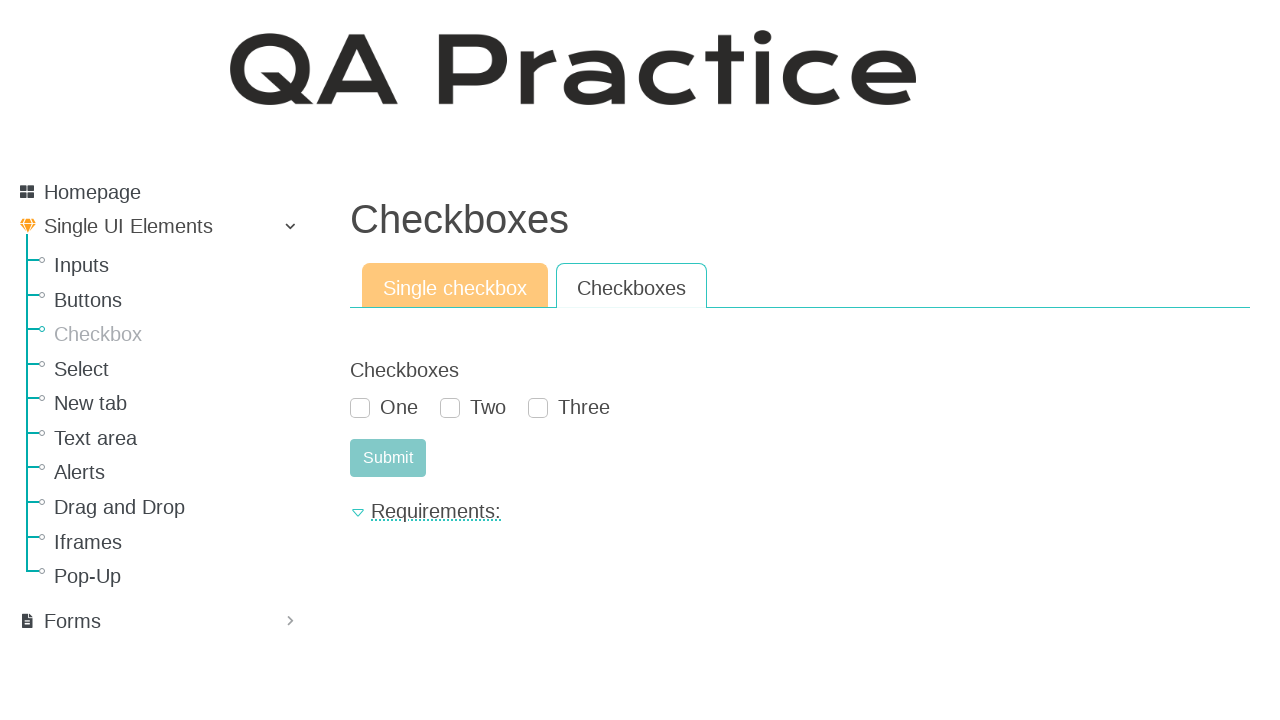

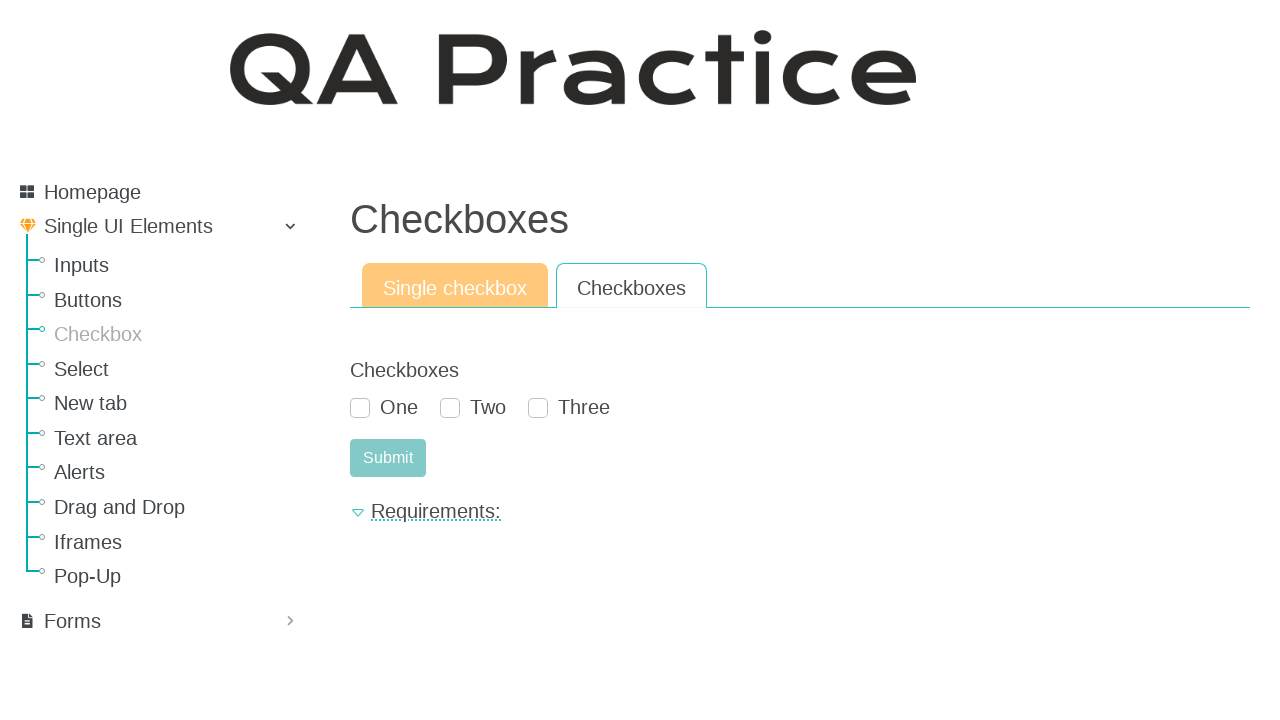